Tests searching for 'ca' and clicking the ADD TO CART button specifically for Cashews product

Starting URL: https://rahulshettyacademy.com/seleniumPractise/#/

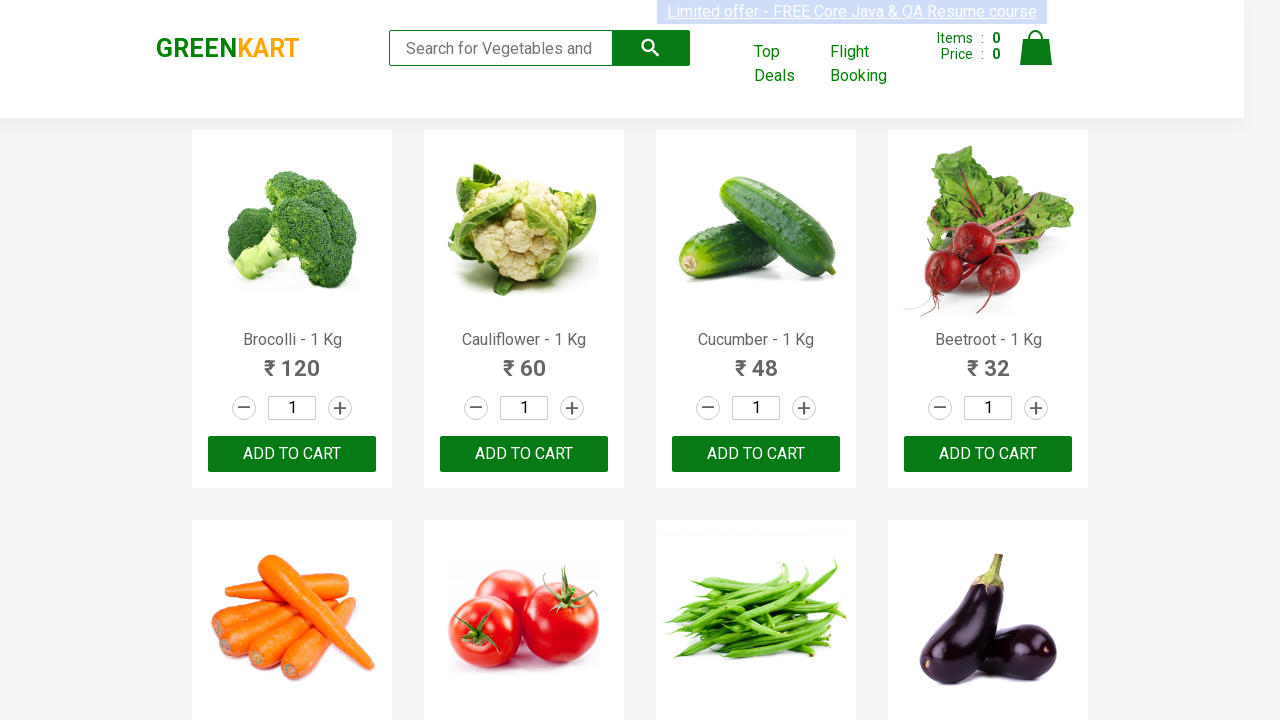

Filled search box with 'ca' on .search-keyword
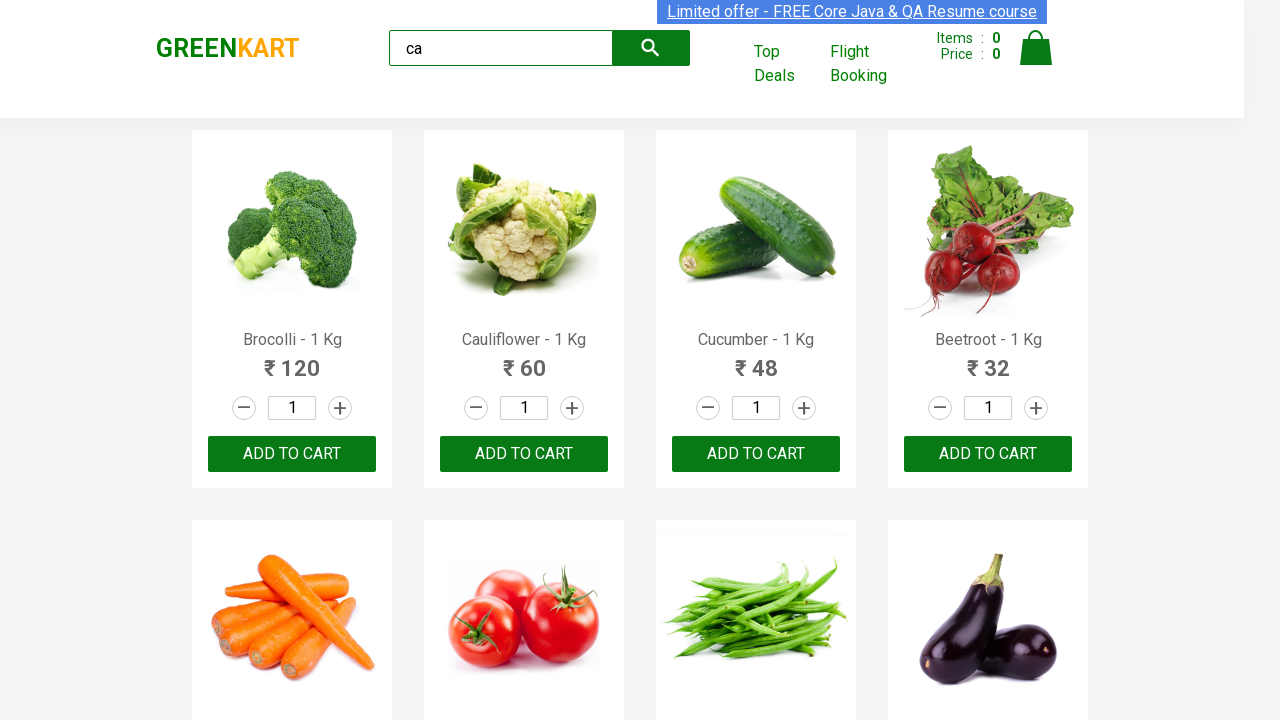

Waited 2 seconds for search results to load
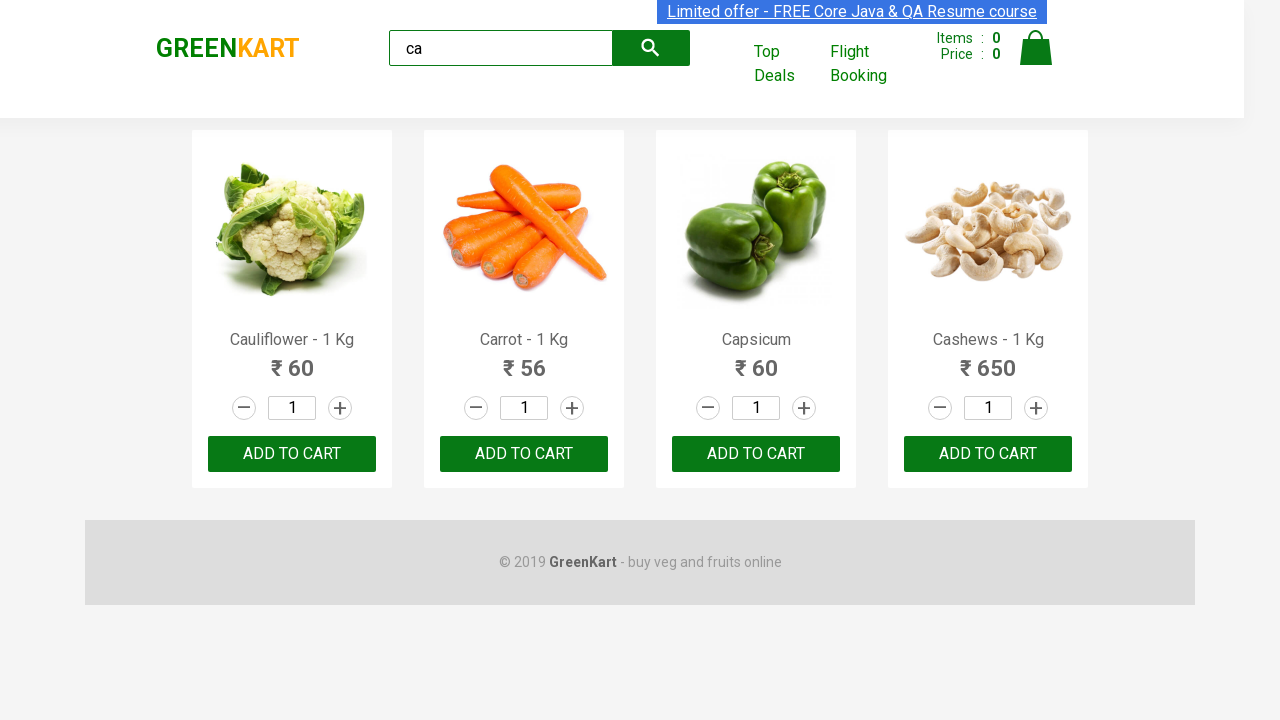

Located all product elements
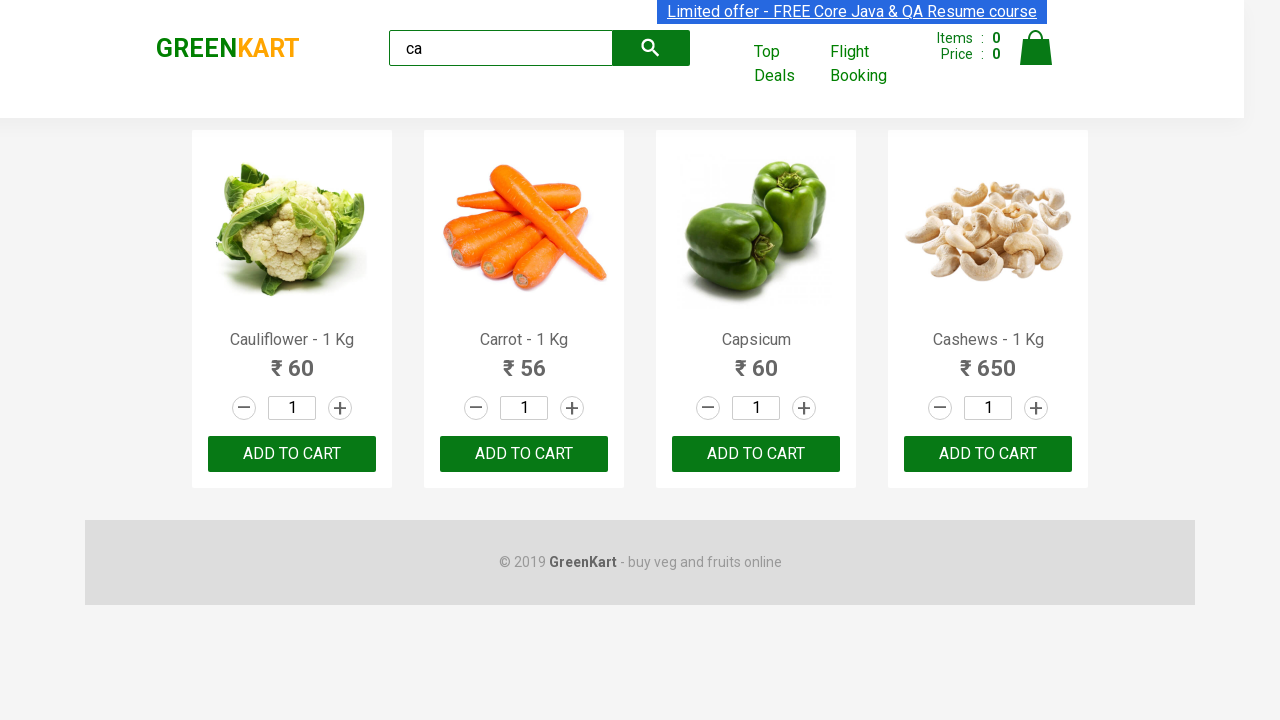

Extracted product name: 'Cauliflower - 1 Kg'
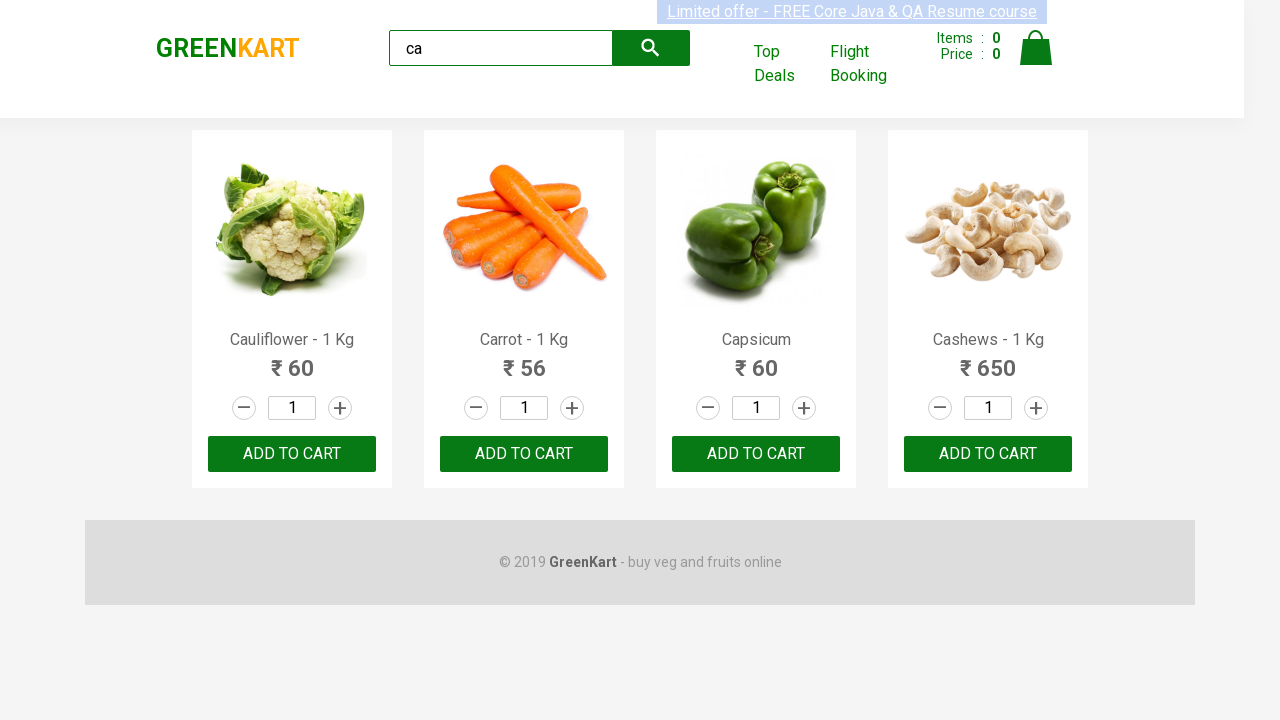

Extracted product name: 'Carrot - 1 Kg'
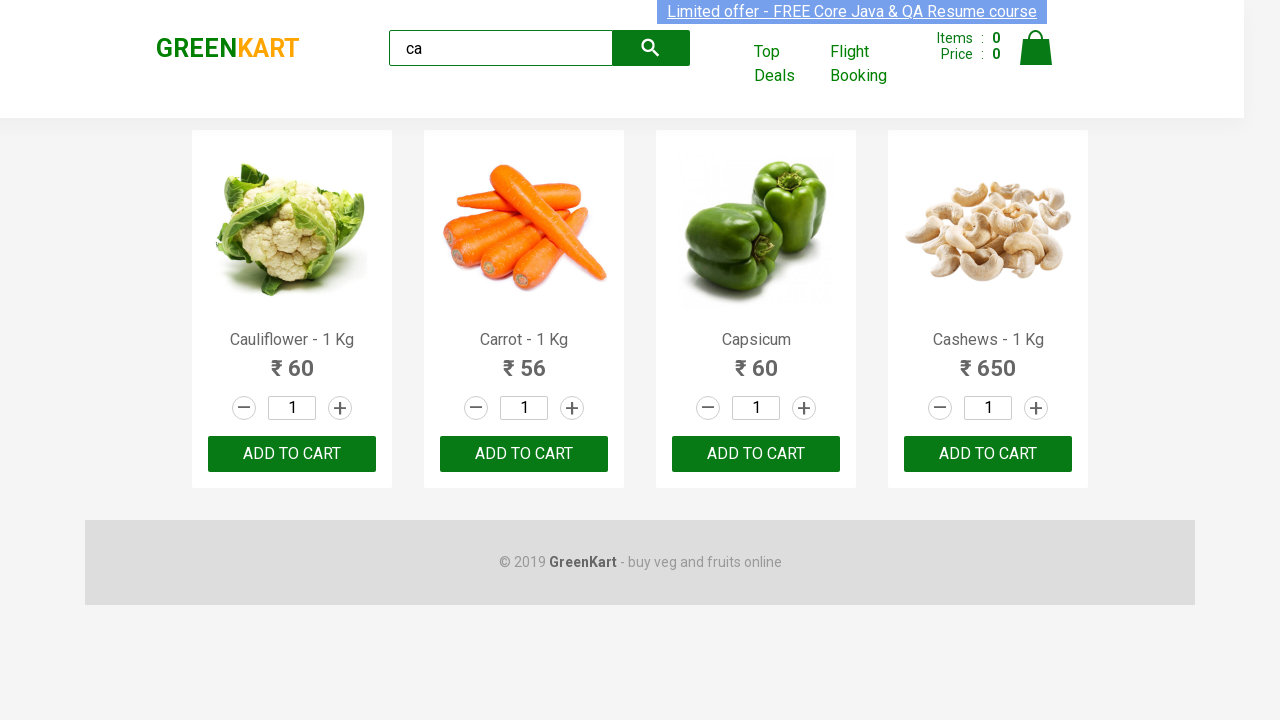

Extracted product name: 'Capsicum'
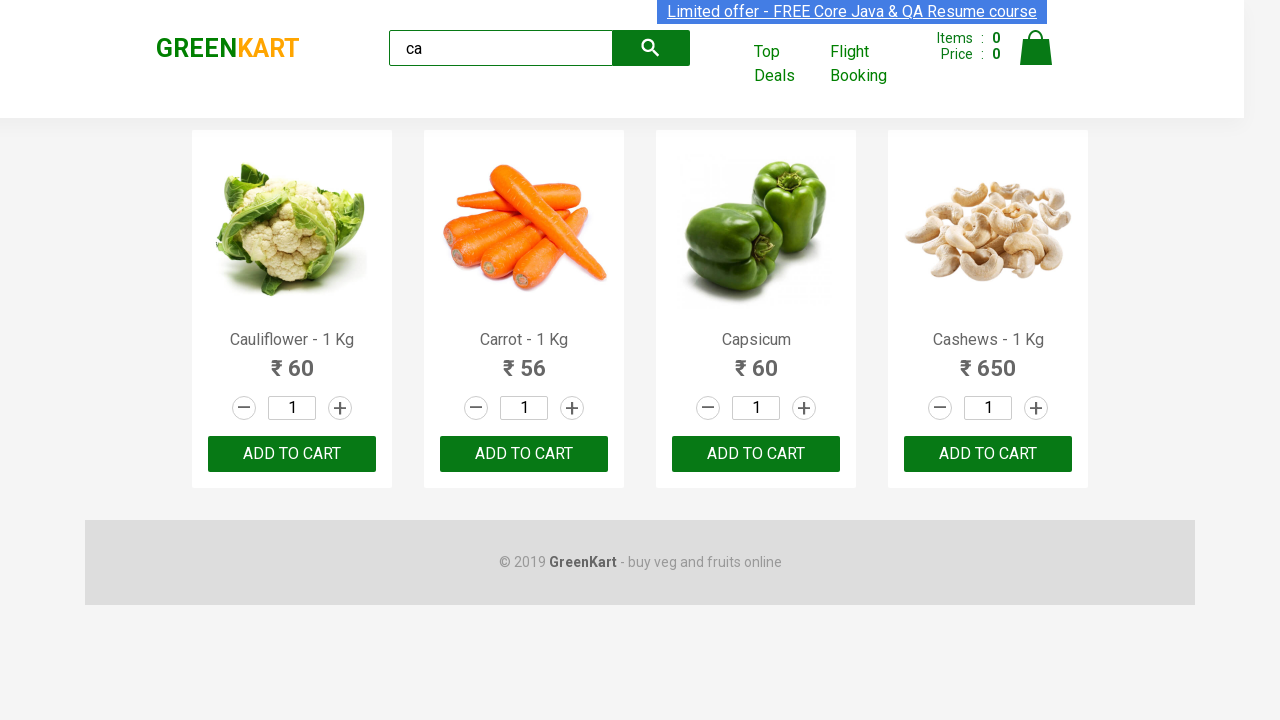

Extracted product name: 'Cashews - 1 Kg'
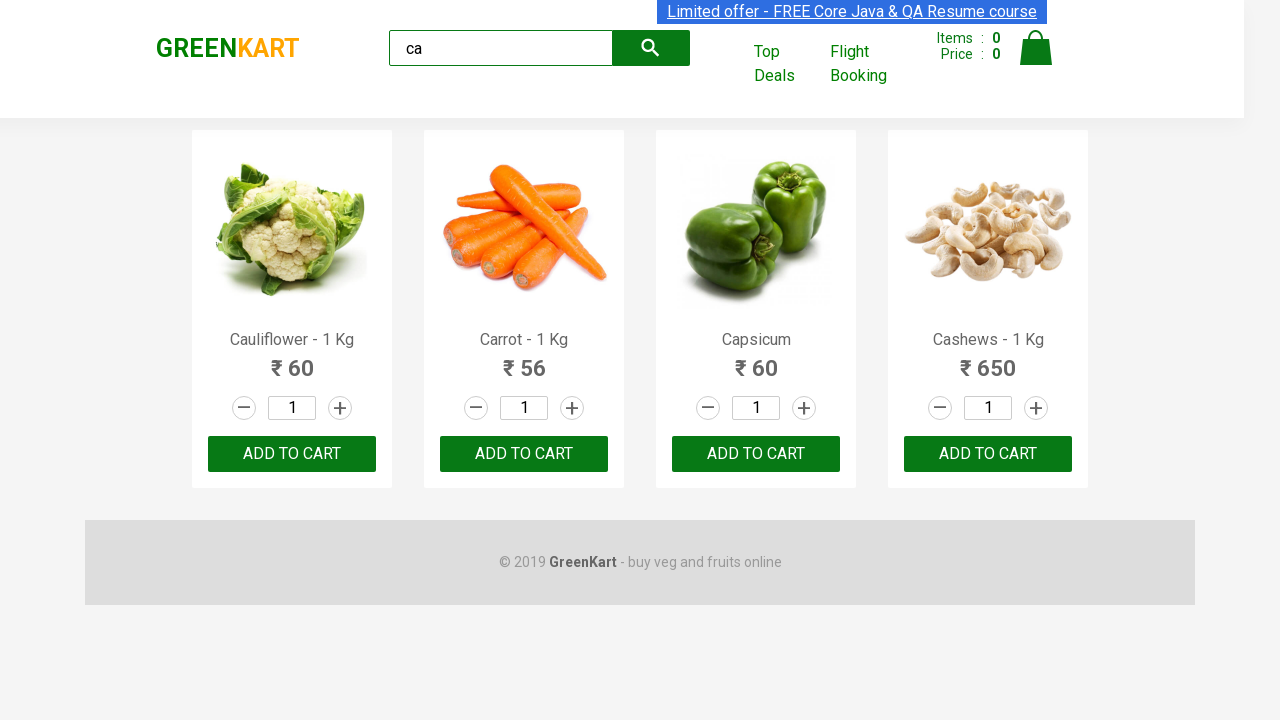

Clicked ADD TO CART button for Cashews product at (988, 454) on .products .product >> nth=3 >> button
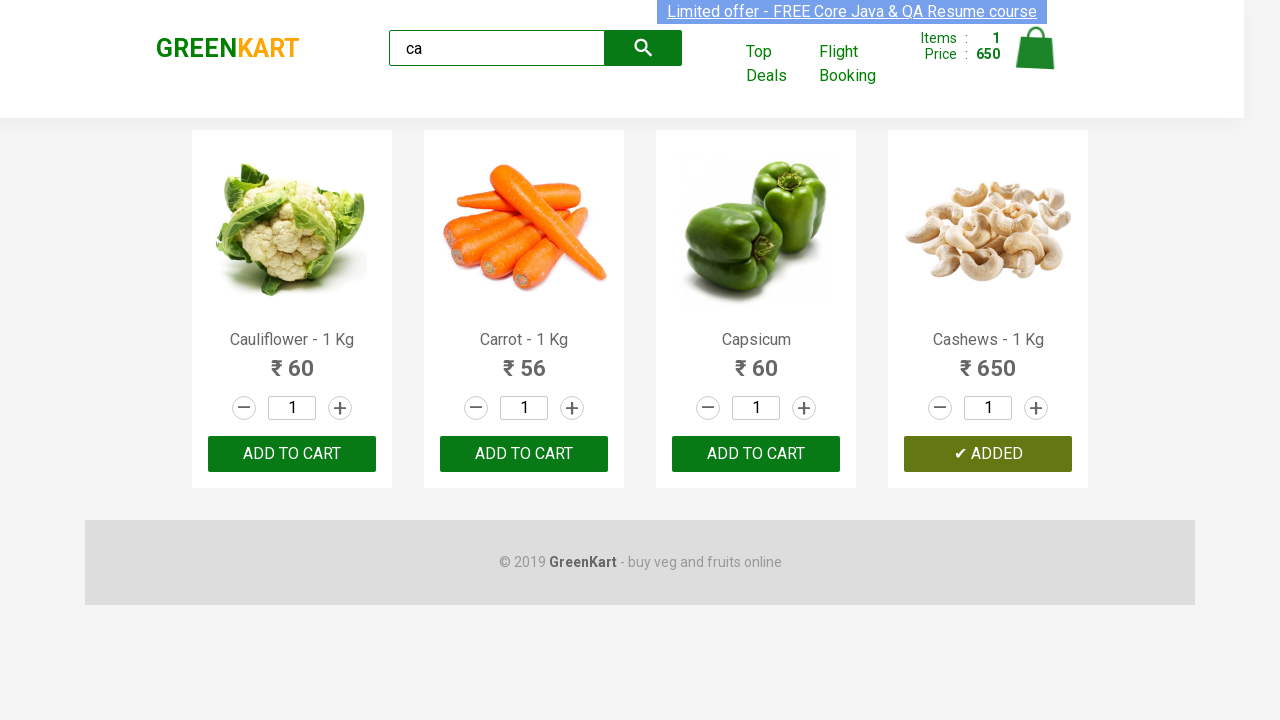

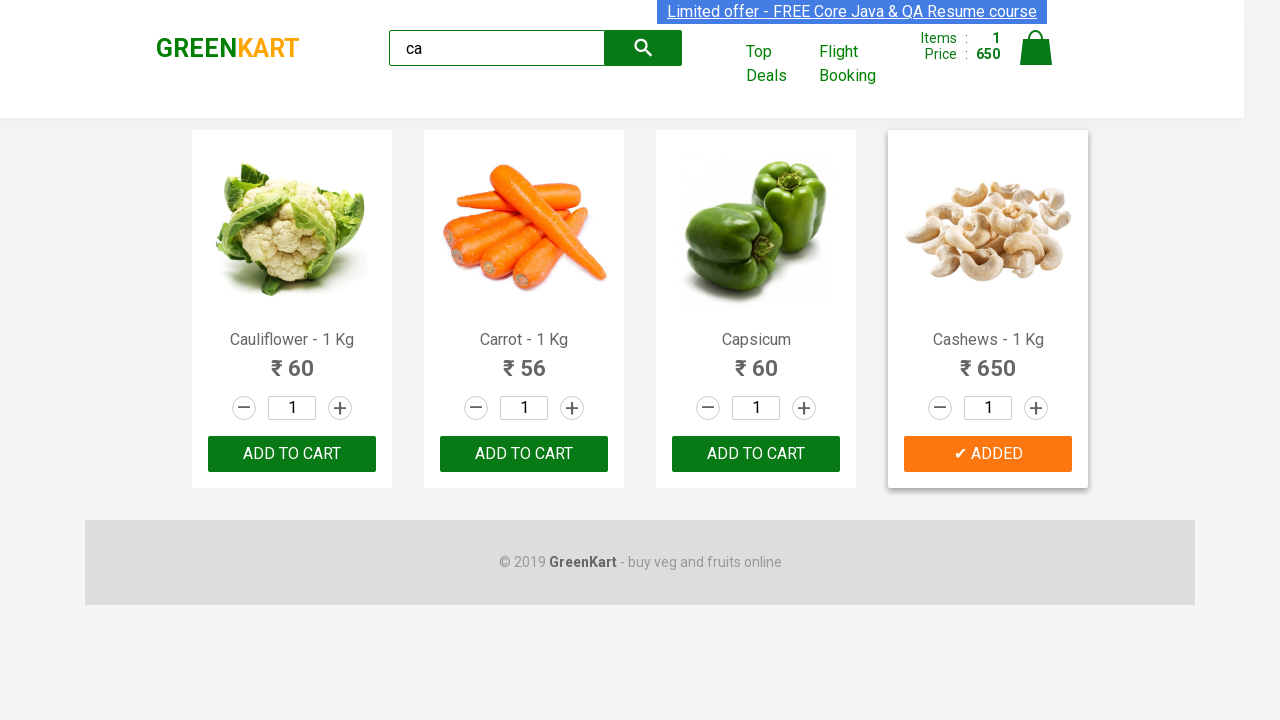